Tests a registration form by filling in address, selecting gender, checking a hobby checkbox, and selecting a skill from a dropdown

Starting URL: https://demo.automationtesting.in/Register.html

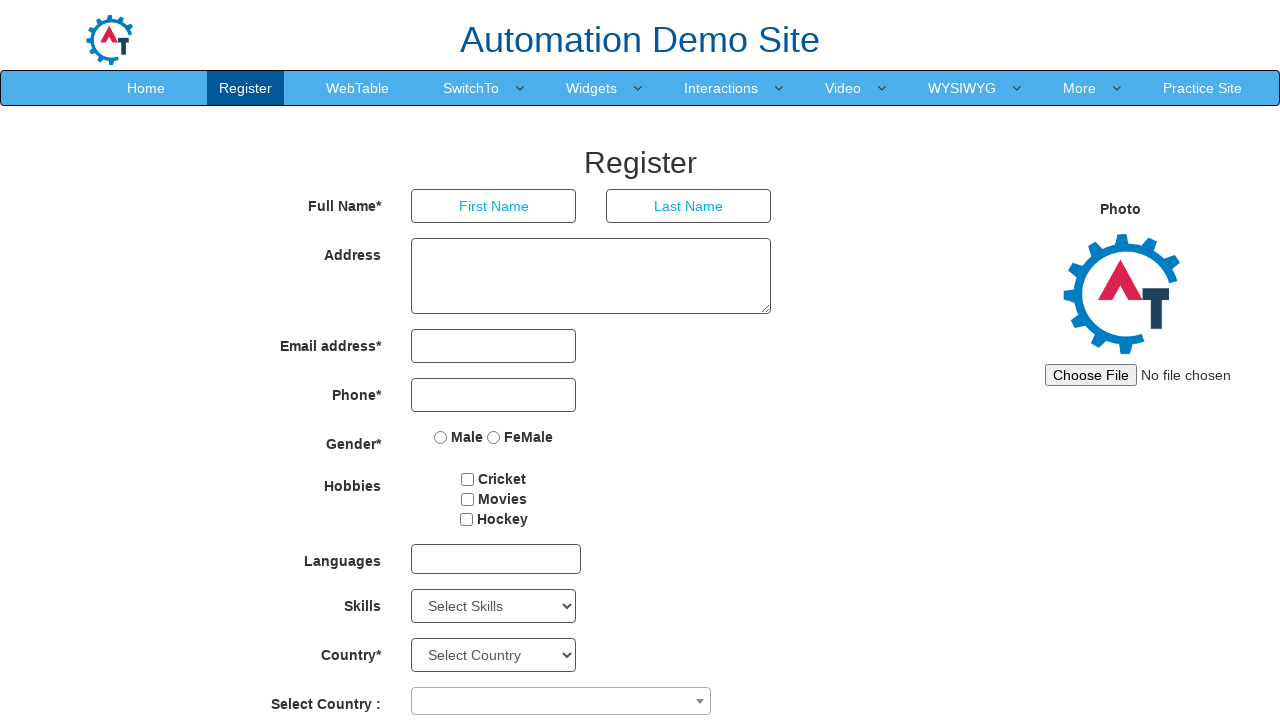

Filled address field with 'Selenium' on textarea[ng-model='Adress']
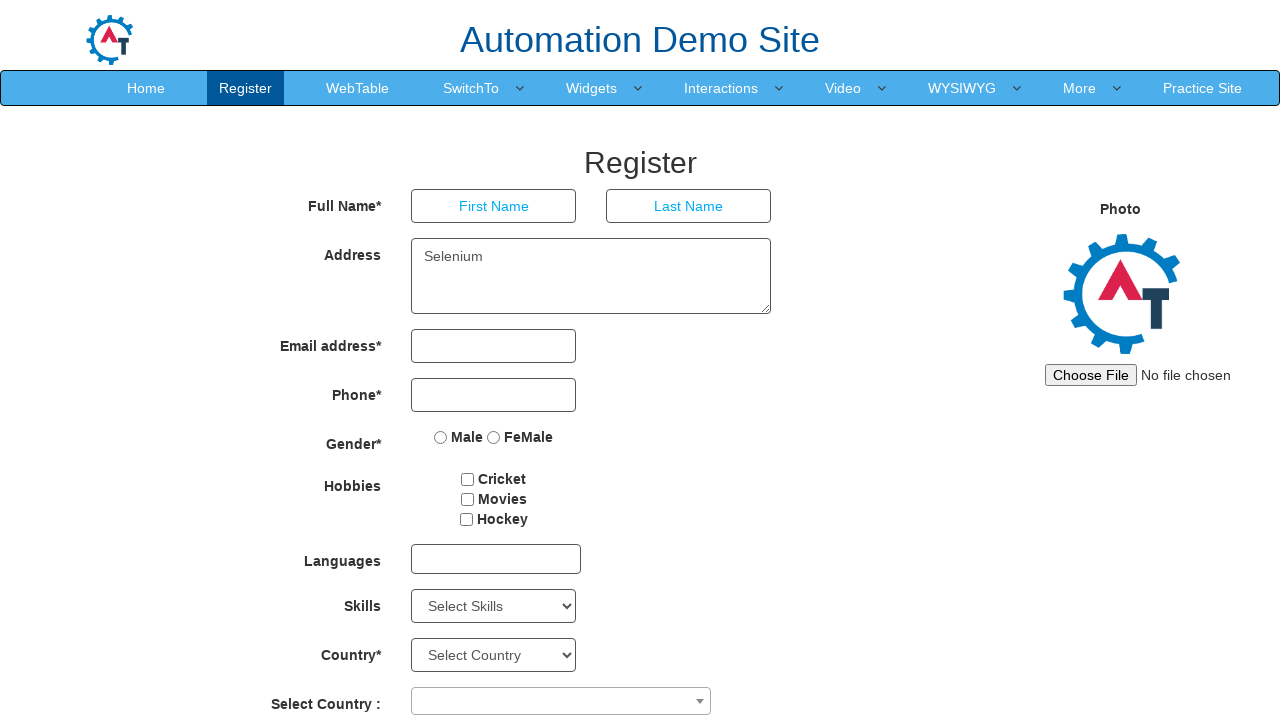

Selected Female gender radio button at (494, 437) on input[value='FeMale']
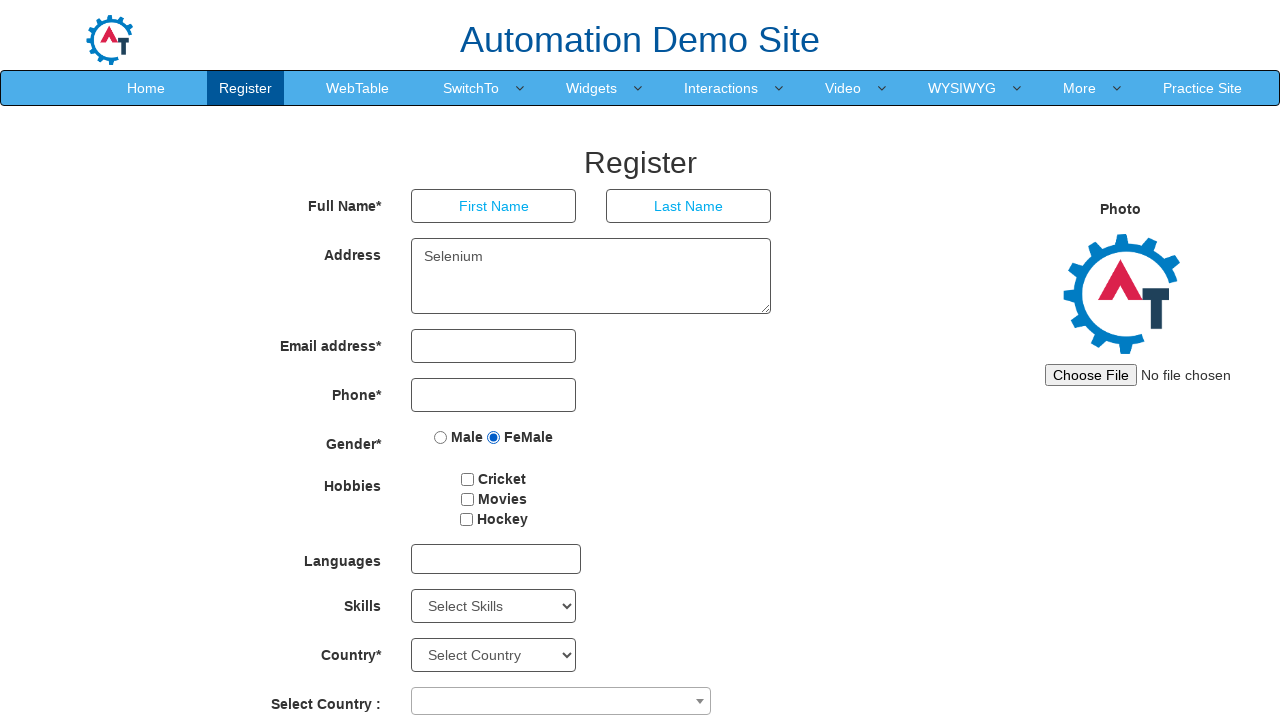

Checked Cricket hobby checkbox at (468, 479) on input[type='checkbox'][value='Cricket']
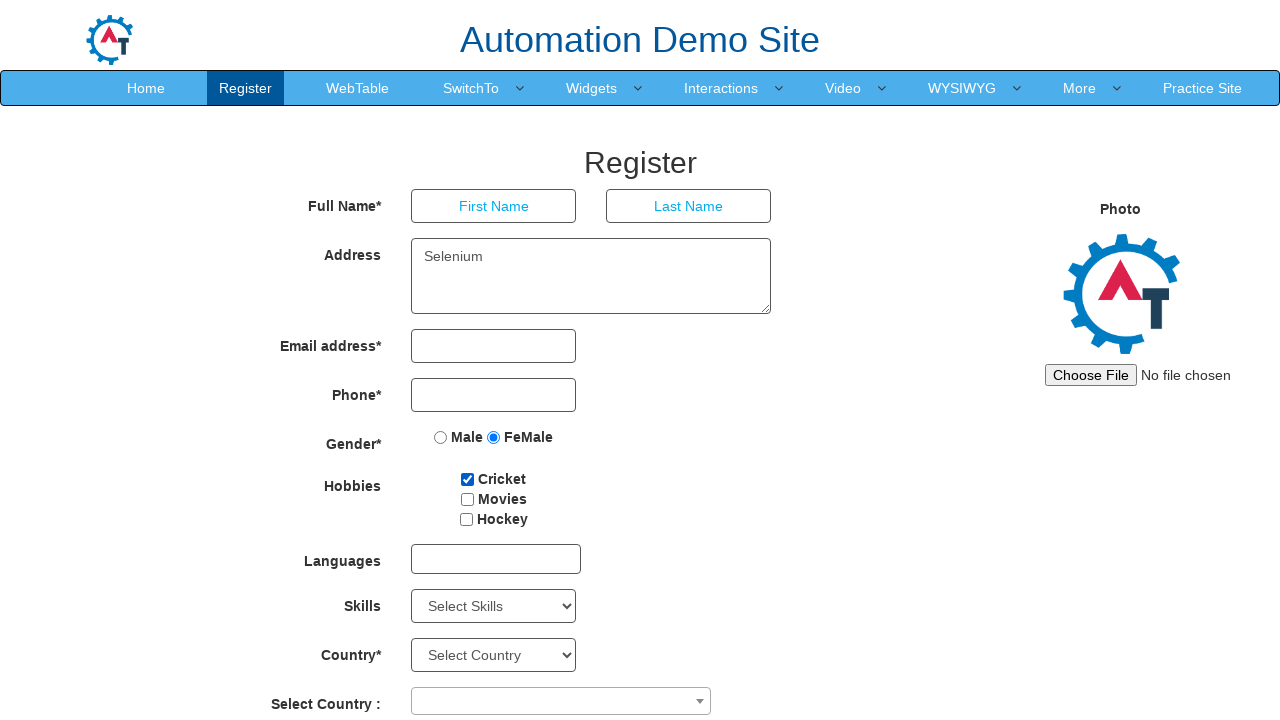

Selected Configuration from Skills dropdown on #Skills
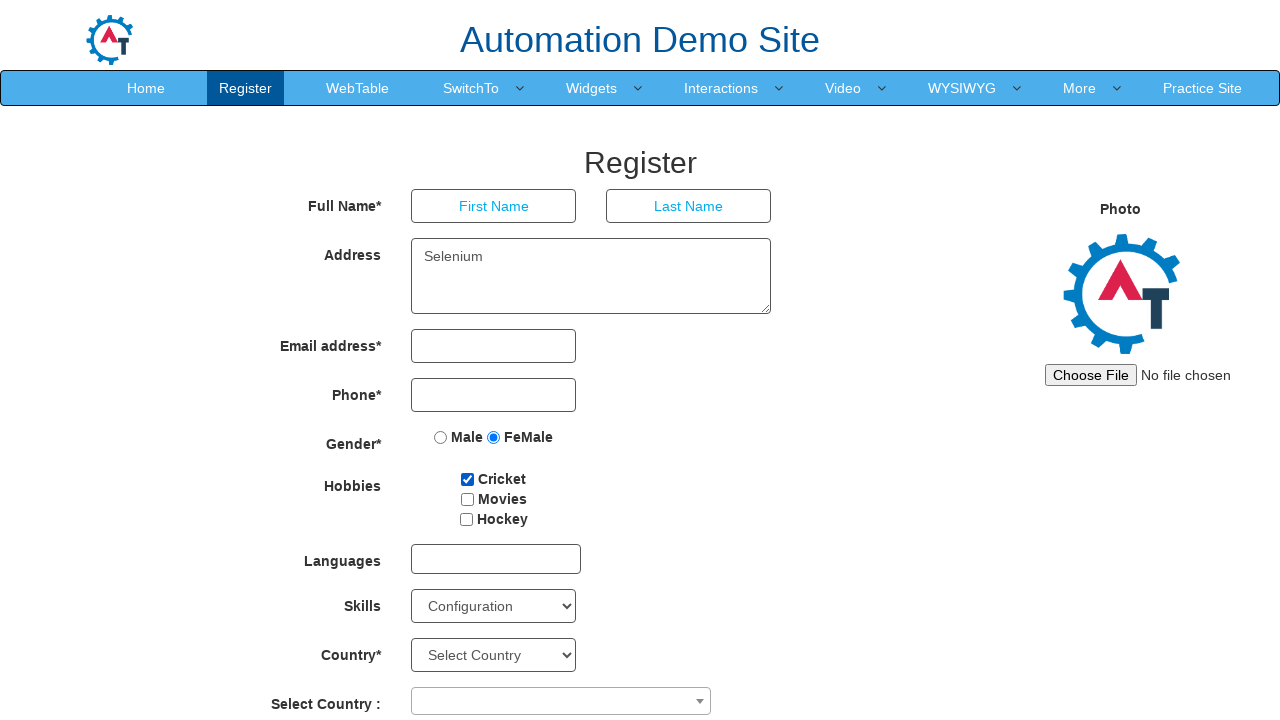

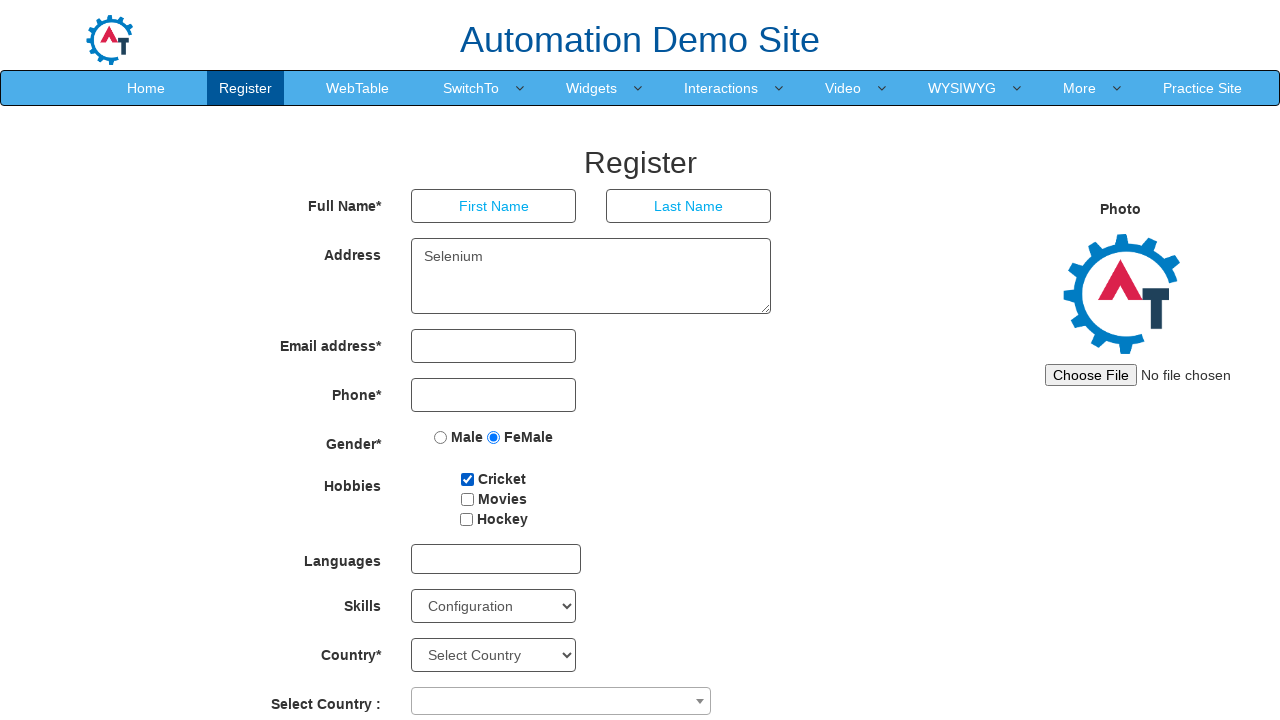